Tests scrolling functionality using JavaScript by scrolling down and then back up the page

Starting URL: https://www.rahulshettyacademy.com/AutomationPractice/

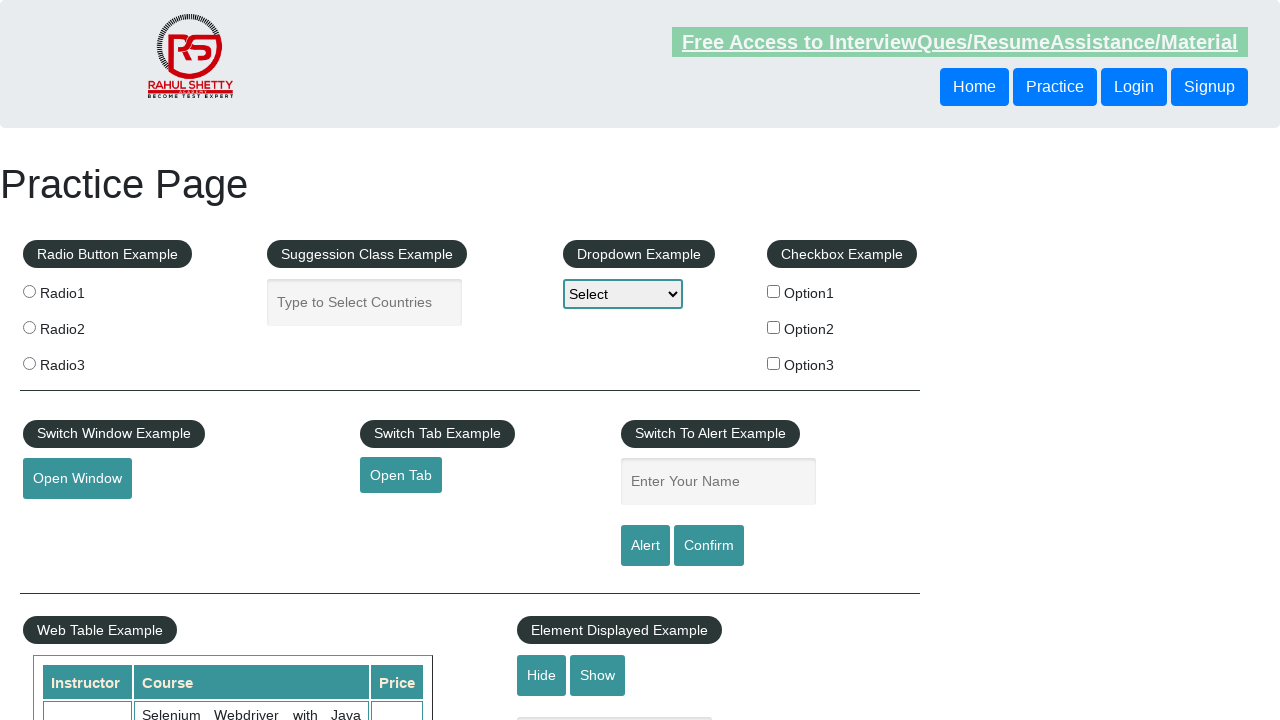

Scrolled down the page using JavaScript to position 1000px
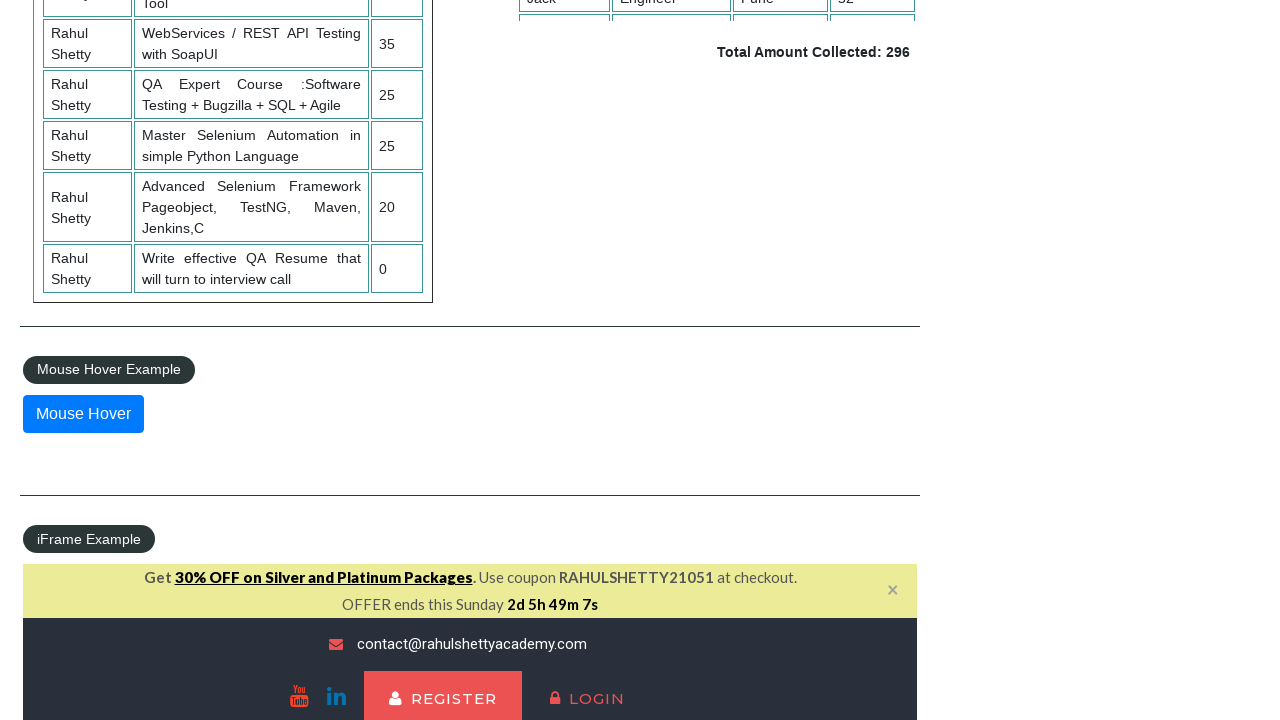

Scrolled back up the page using JavaScript to top position
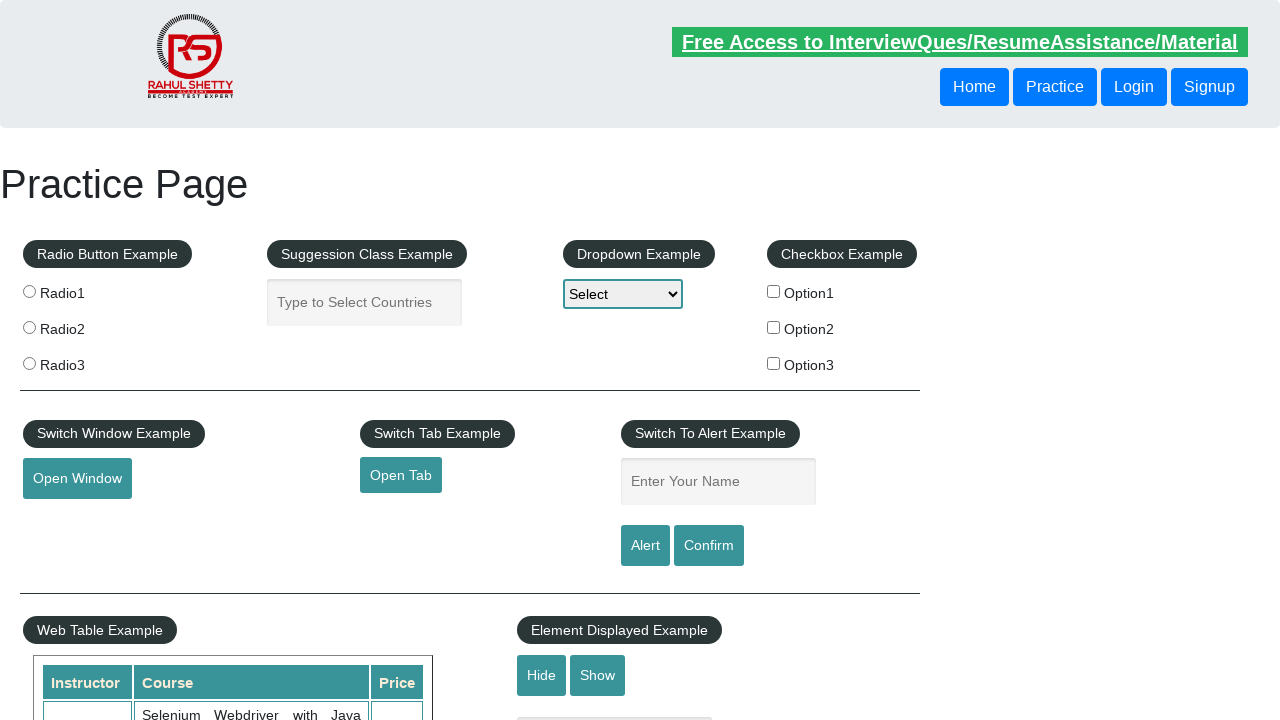

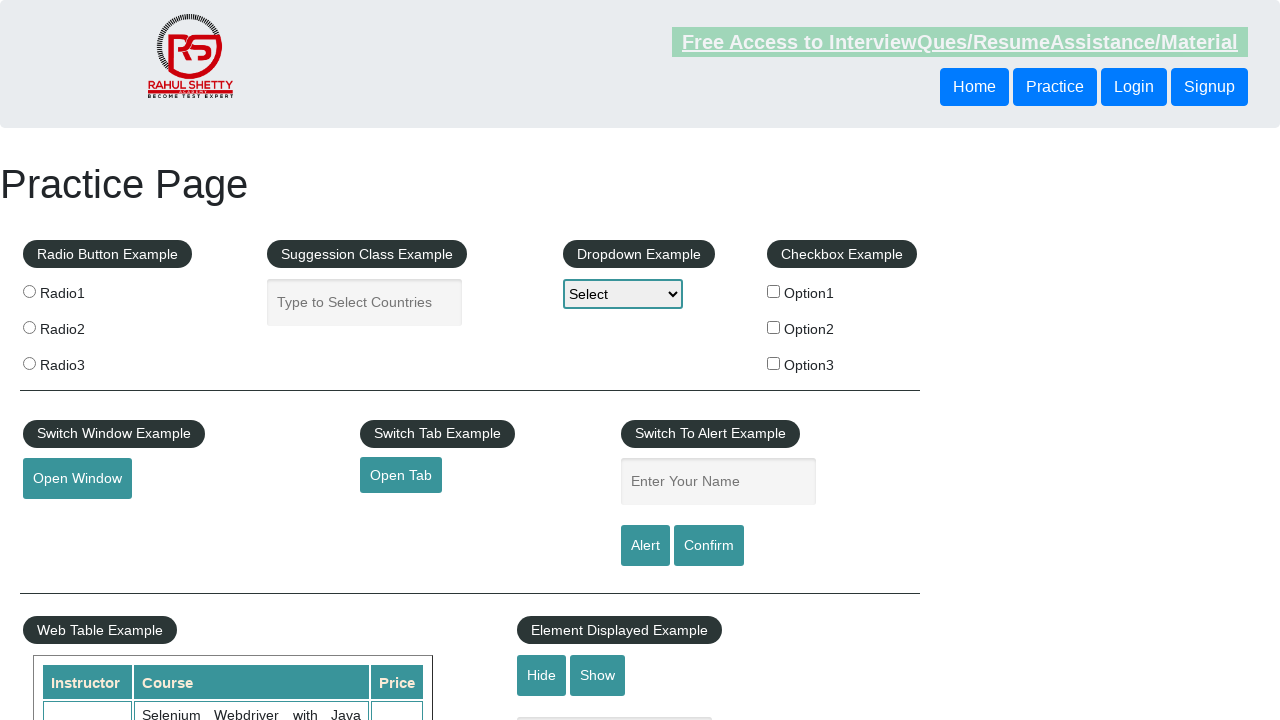